Tests dropdown selection functionality by verifying default option text and selecting an option by index

Starting URL: https://practice.cydeo.com/dropdown

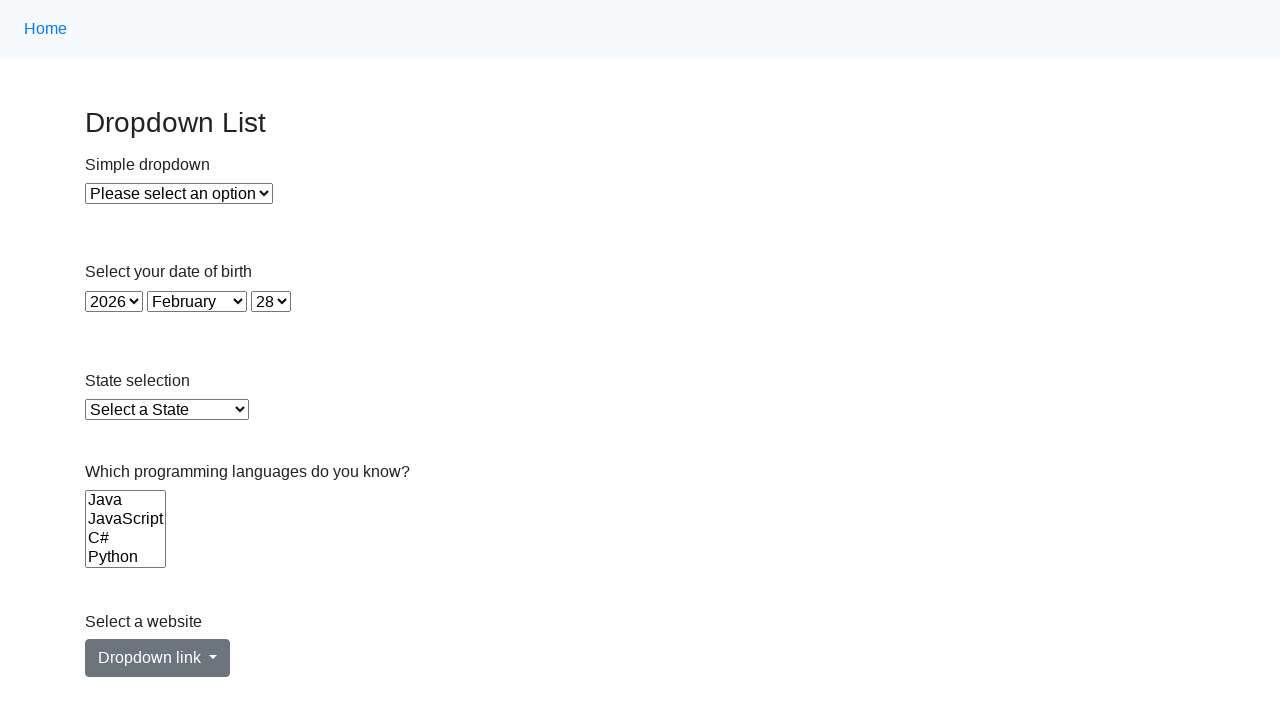

Located dropdown element with id 'dropdown'
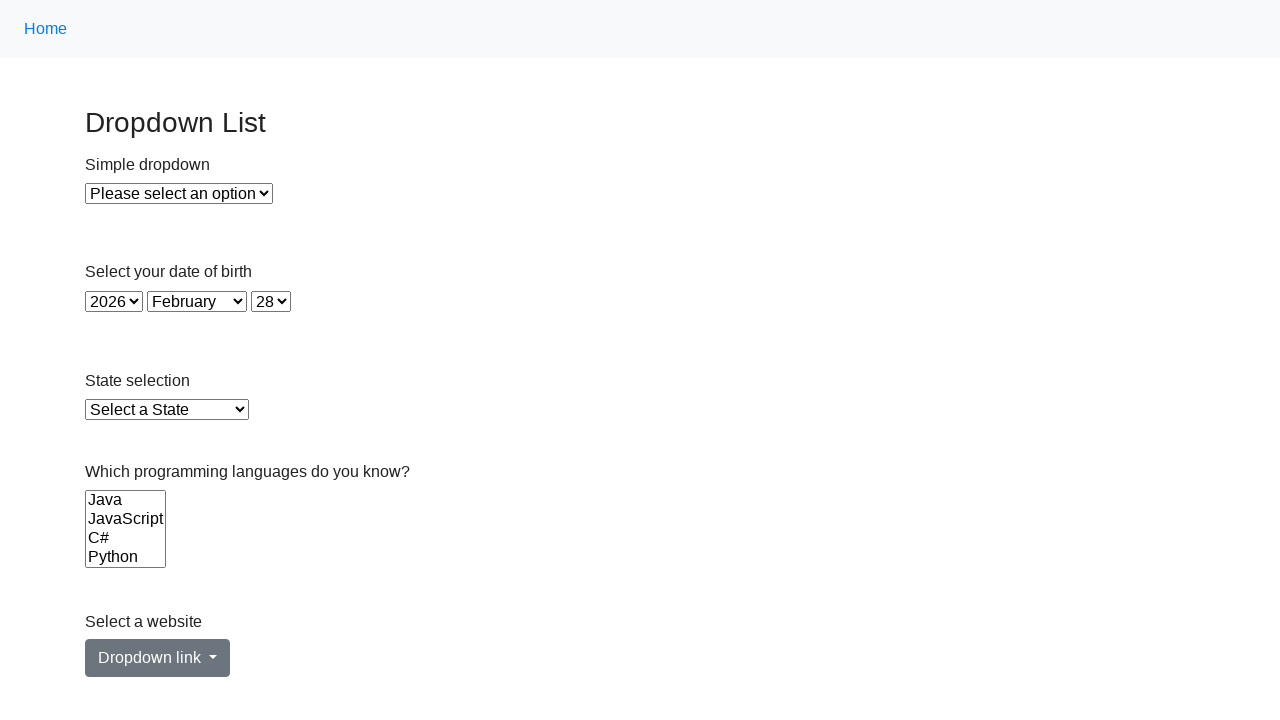

Selected option at index 1 from dropdown on #dropdown
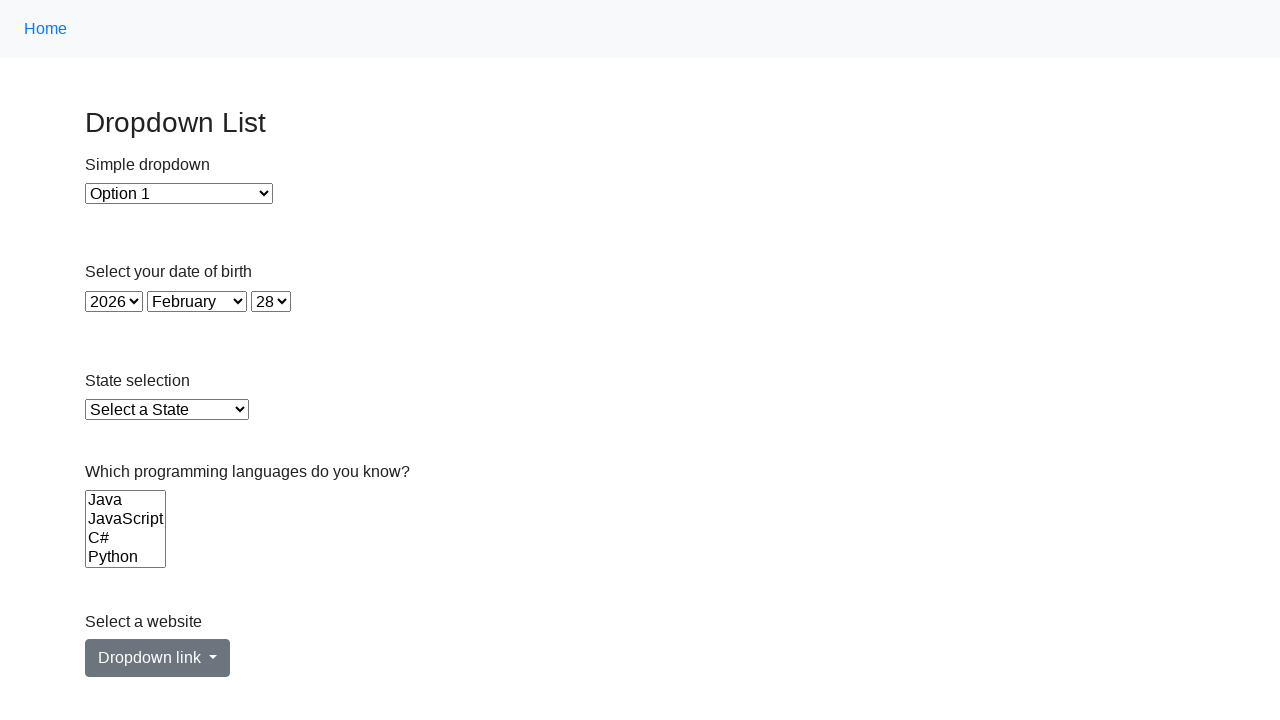

Waited 500ms for dropdown selection to take effect
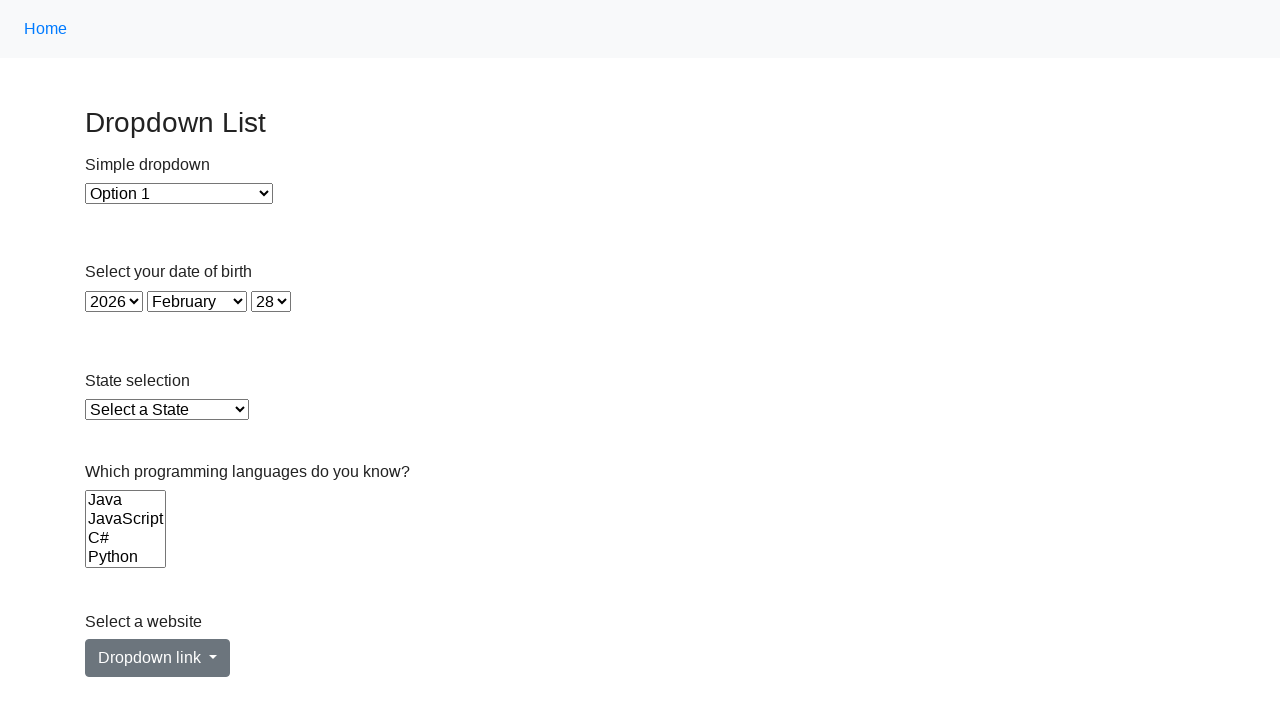

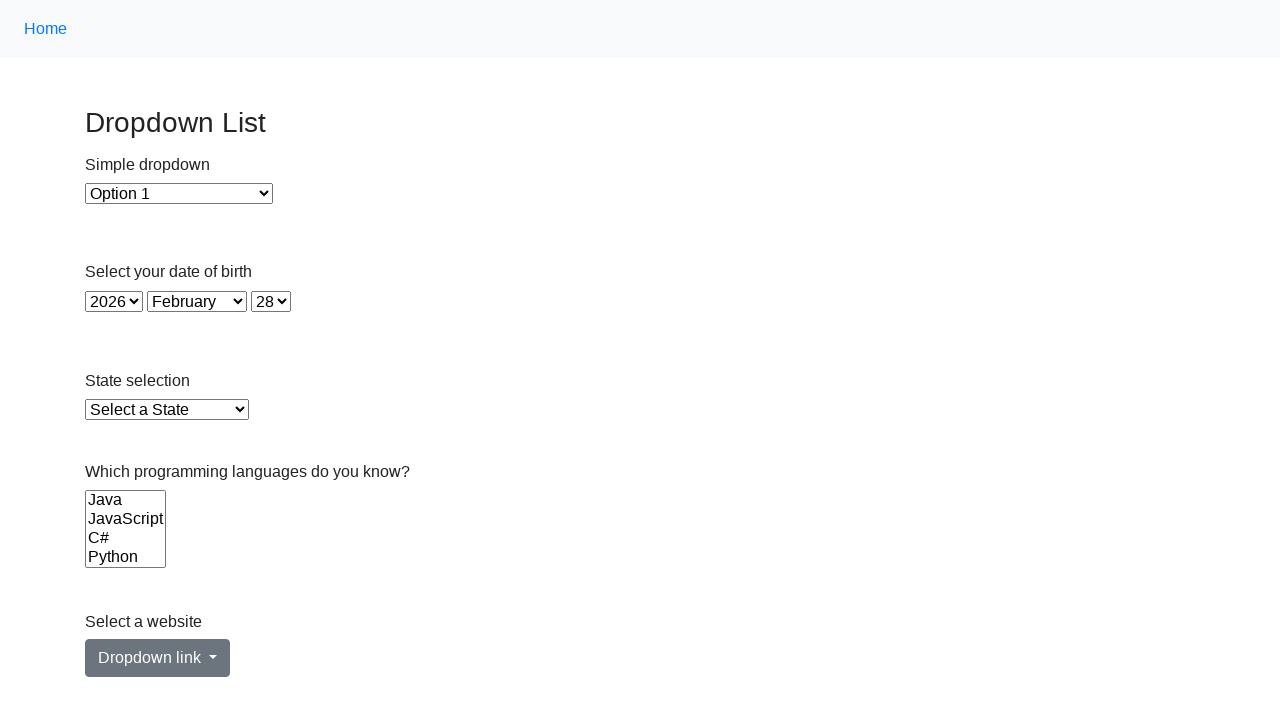